Tests drag and drop interaction by dragging an element to a drop target and verifying the drop status

Starting URL: https://www.selenium.dev/selenium/web/mouse_interaction.html

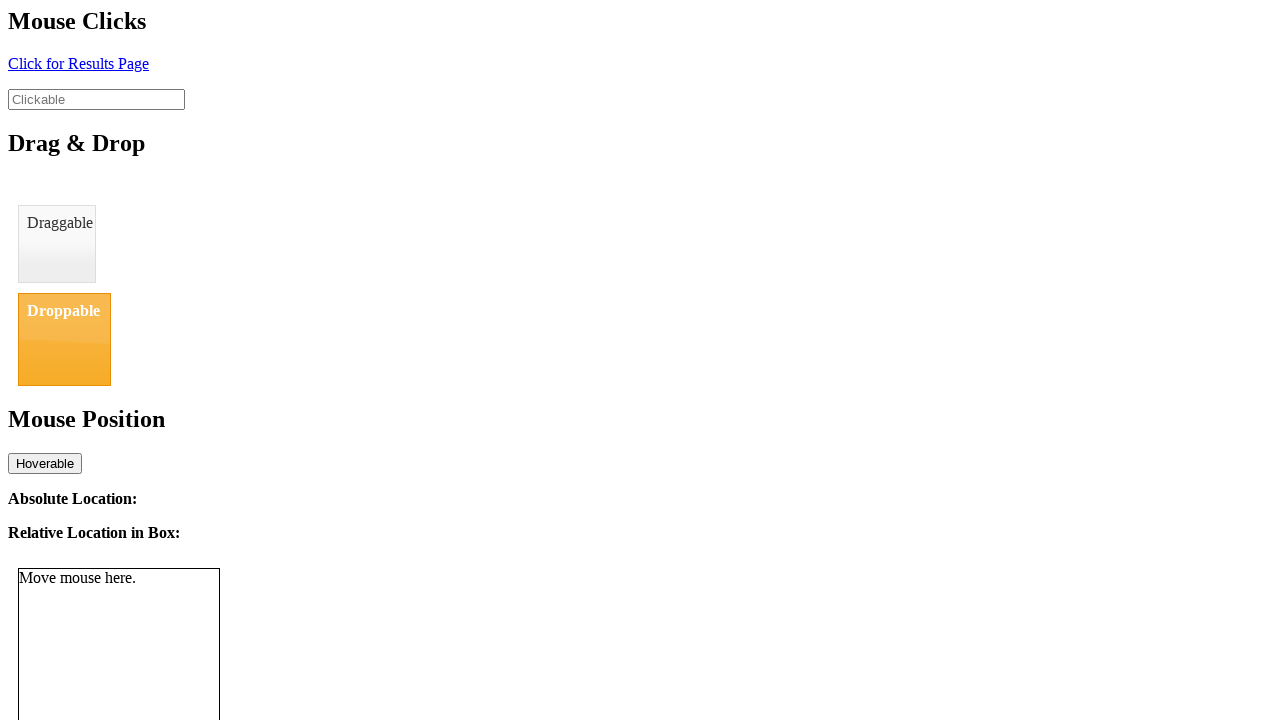

Navigated to mouse interaction test page
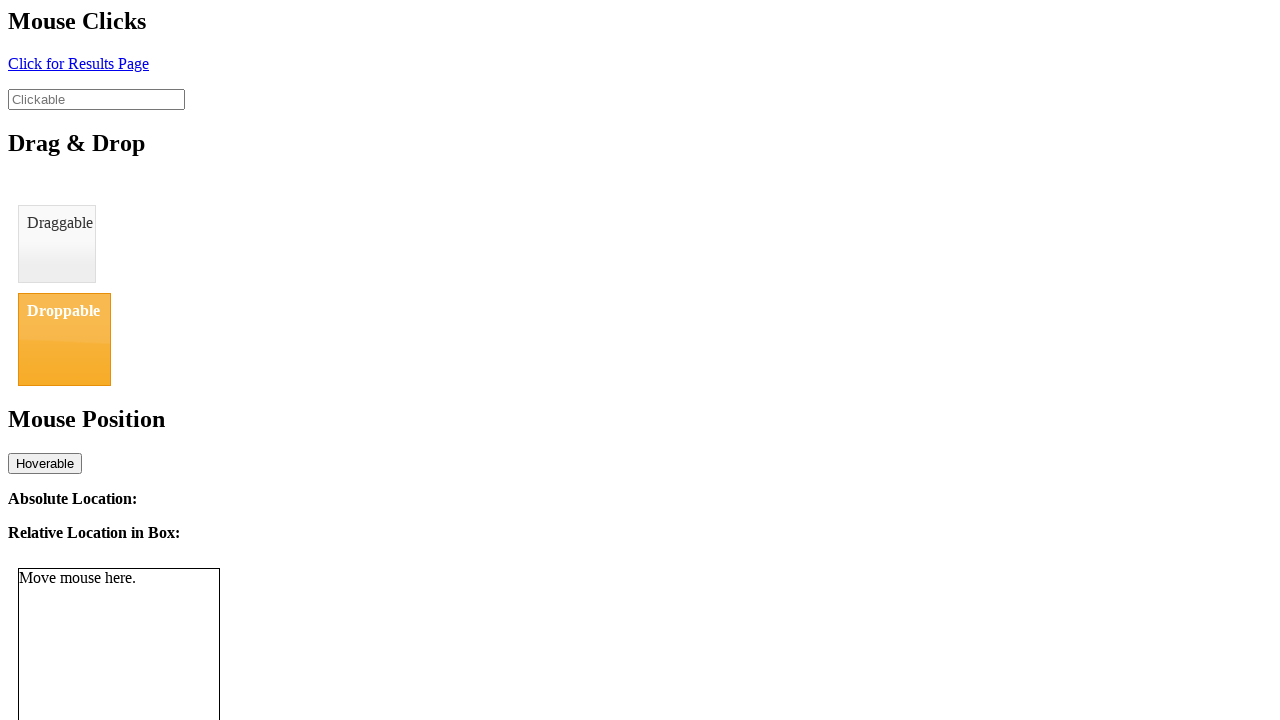

Dragged draggable element to droppable target at (64, 339)
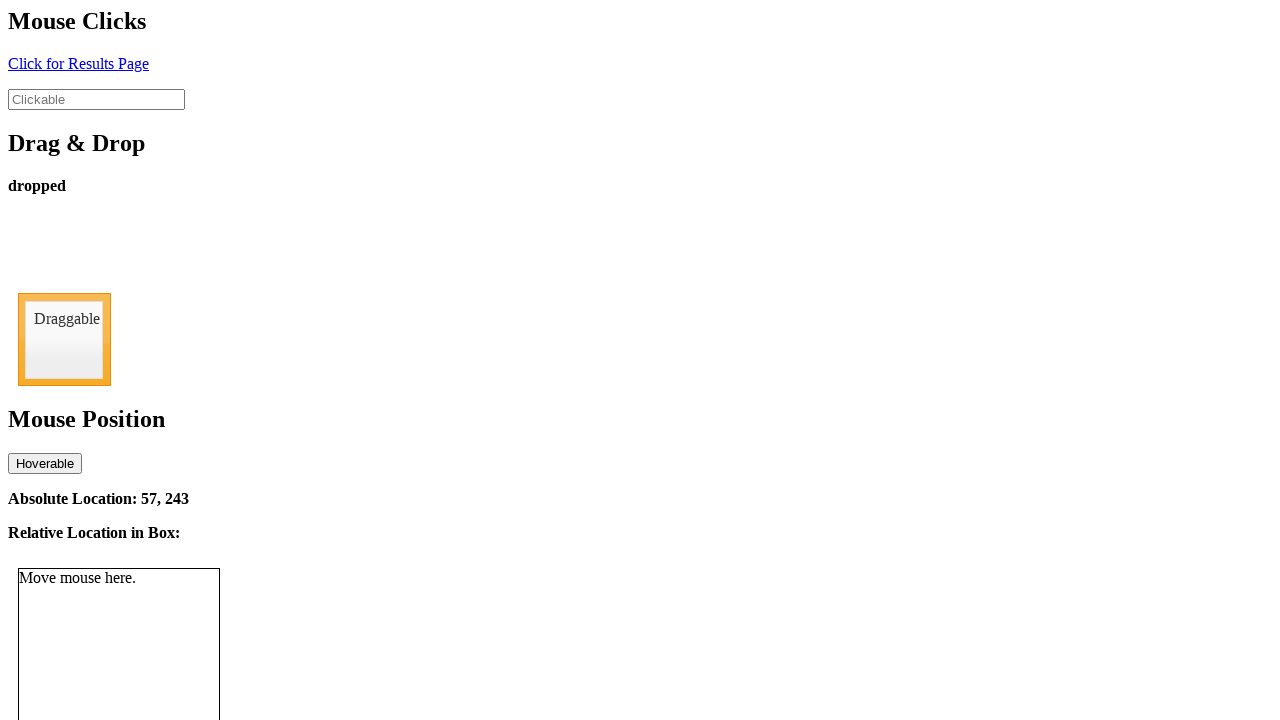

Drop status confirmed as 'dropped'
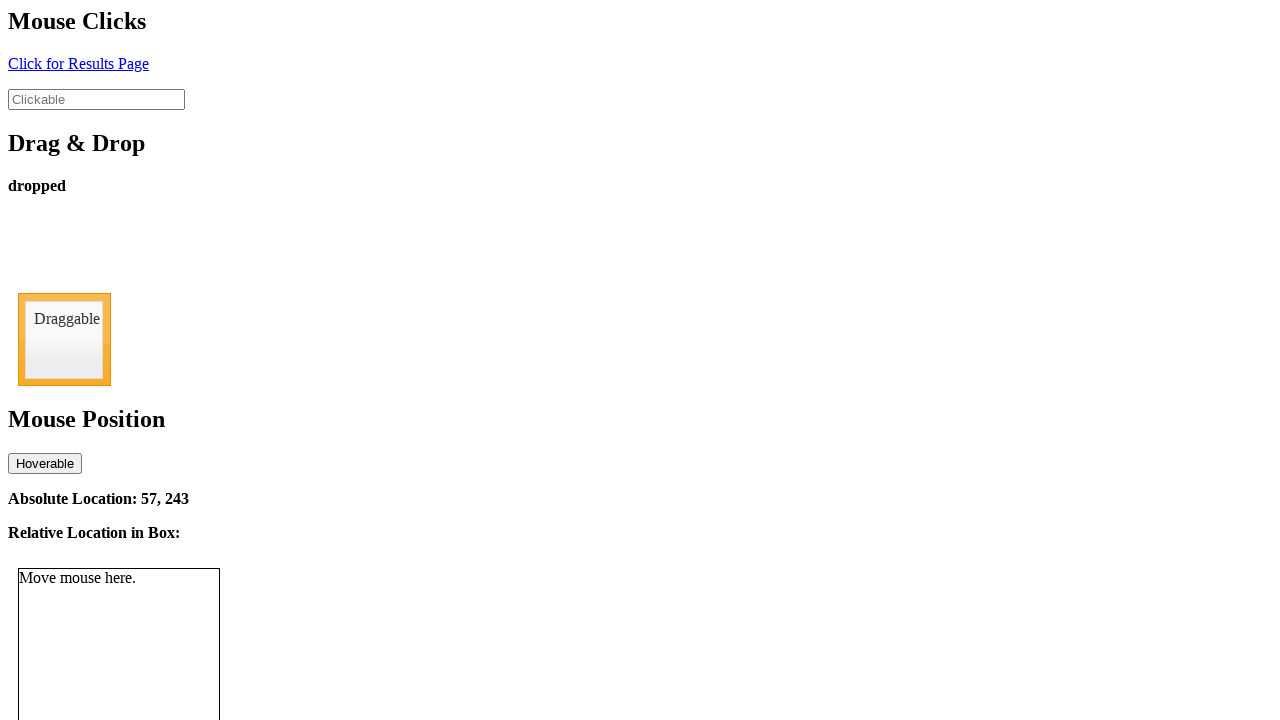

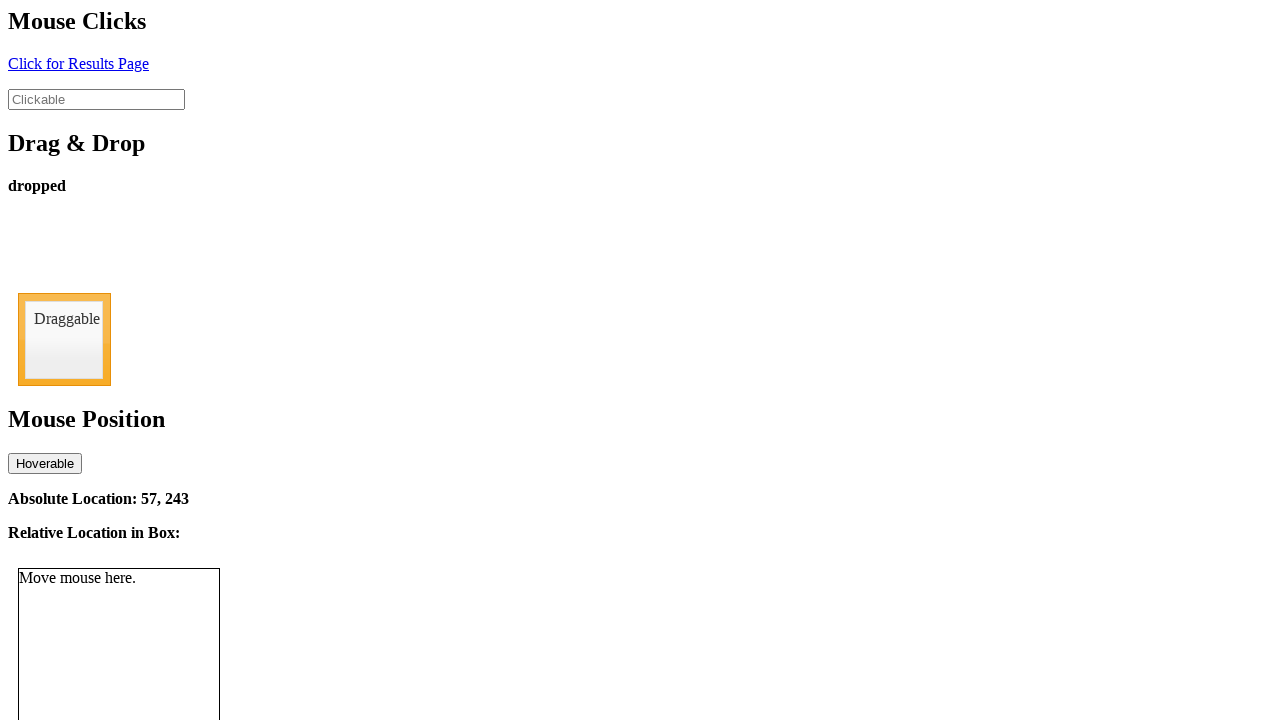